Tests drag and drop functionality by dragging a draggable element and dropping it onto a droppable target element

Starting URL: https://jqueryui.com/resources/demos/droppable/default.html

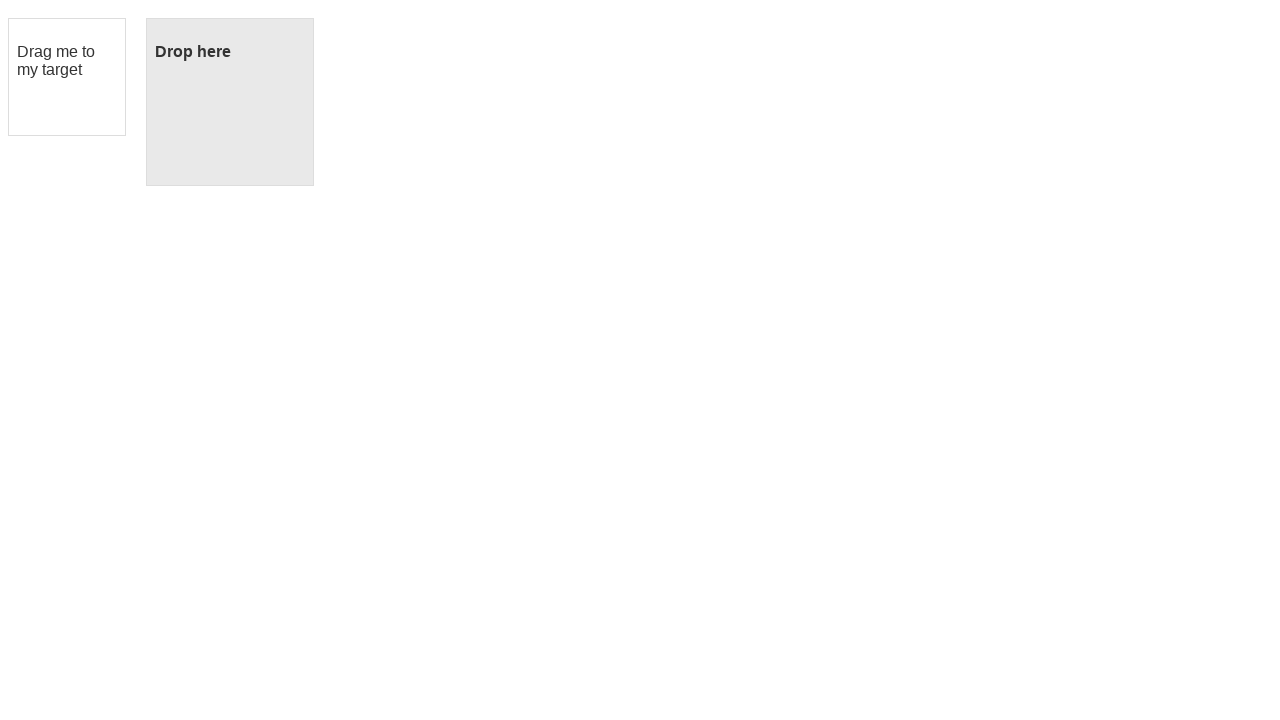

Located the draggable source element
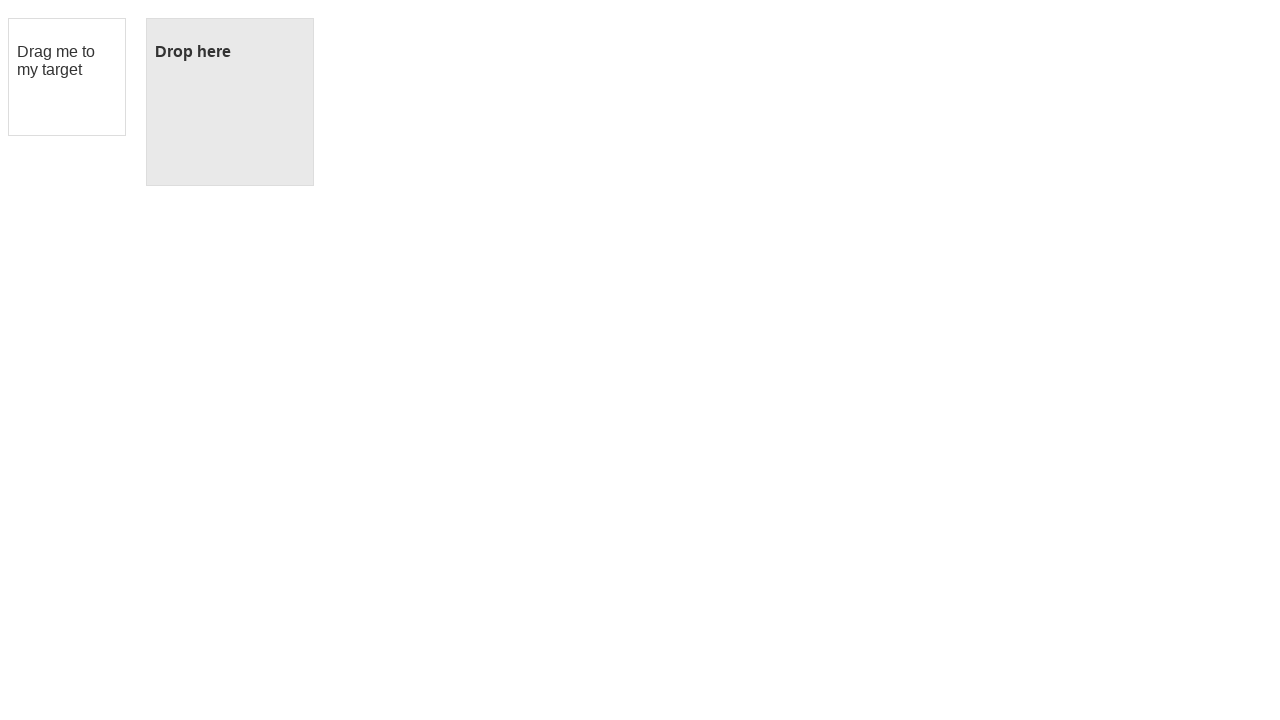

Located the droppable target element
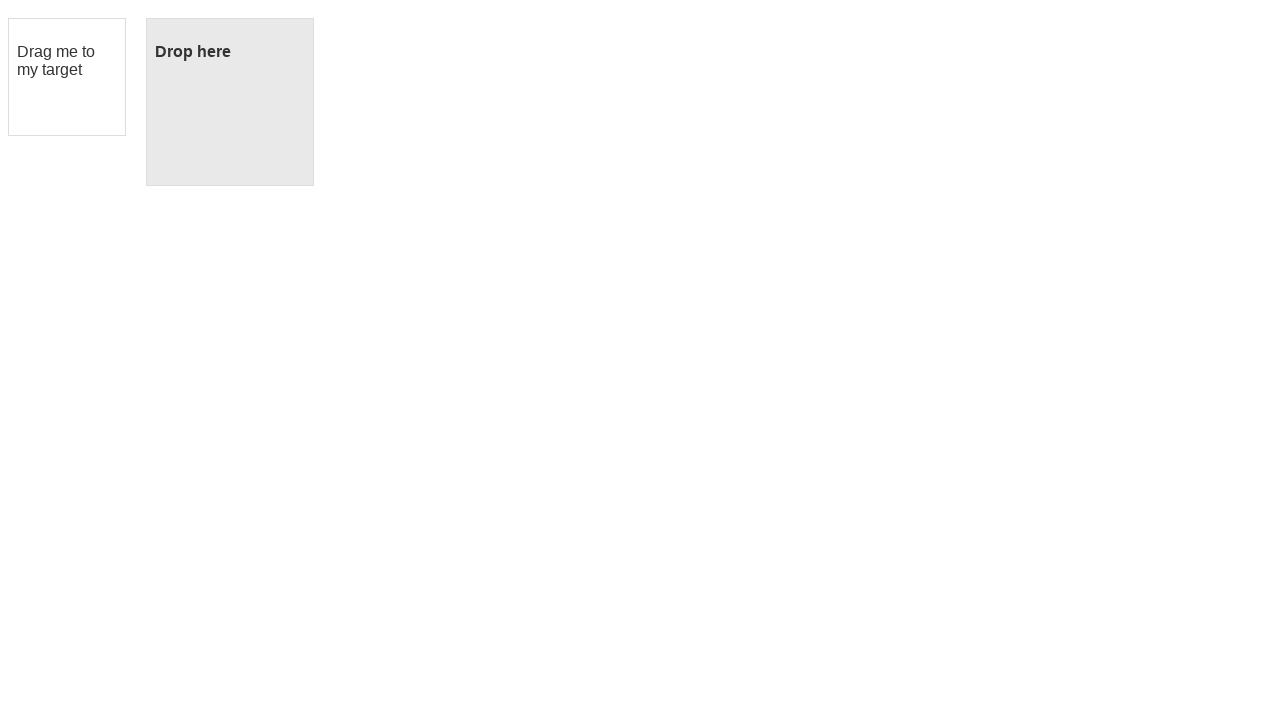

Dragged the draggable element and dropped it onto the droppable target at (230, 102)
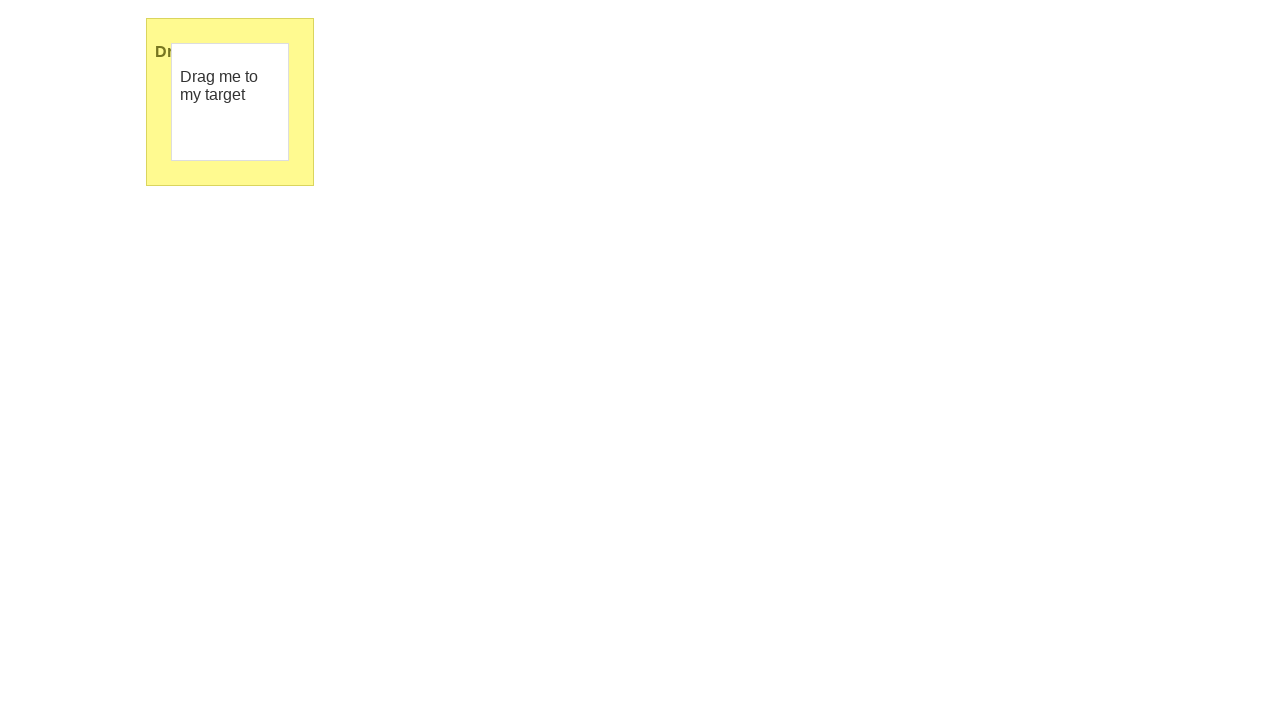

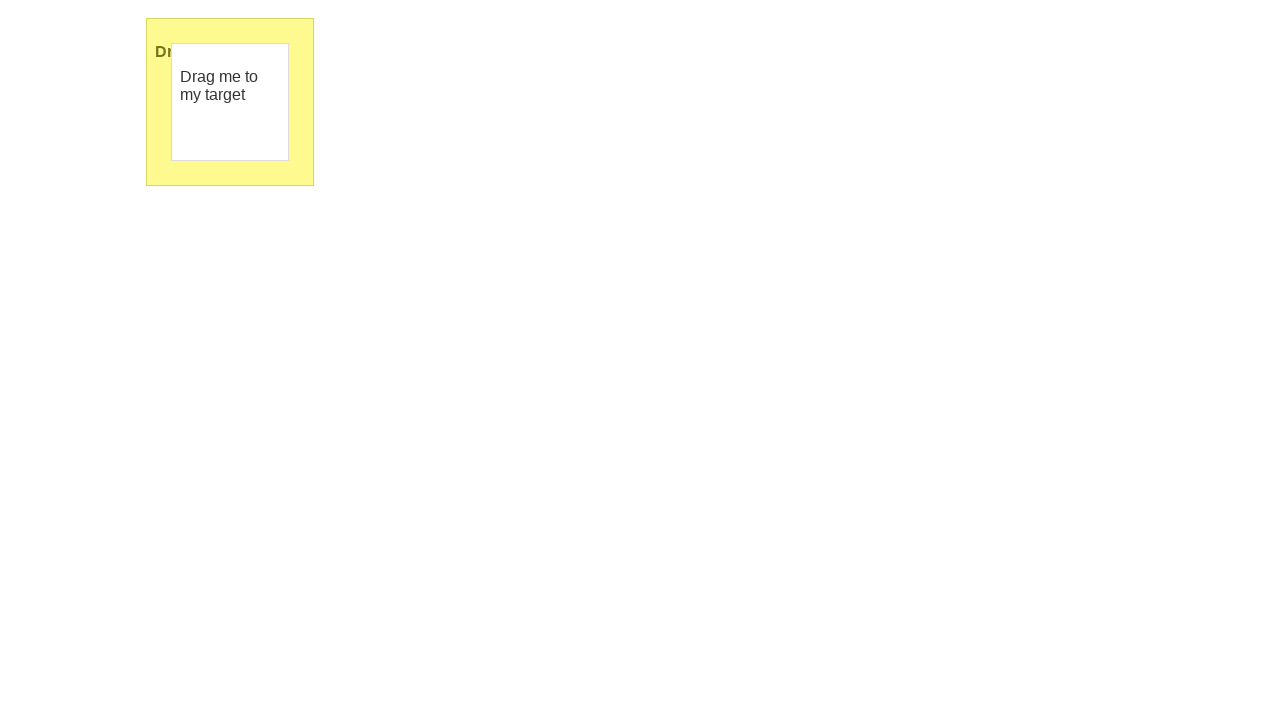